Navigates to the Obsqura Zone website with a maximized browser window and verifies the page loads successfully by checking the page source is available.

Starting URL: https://www.obsqurazone.com/

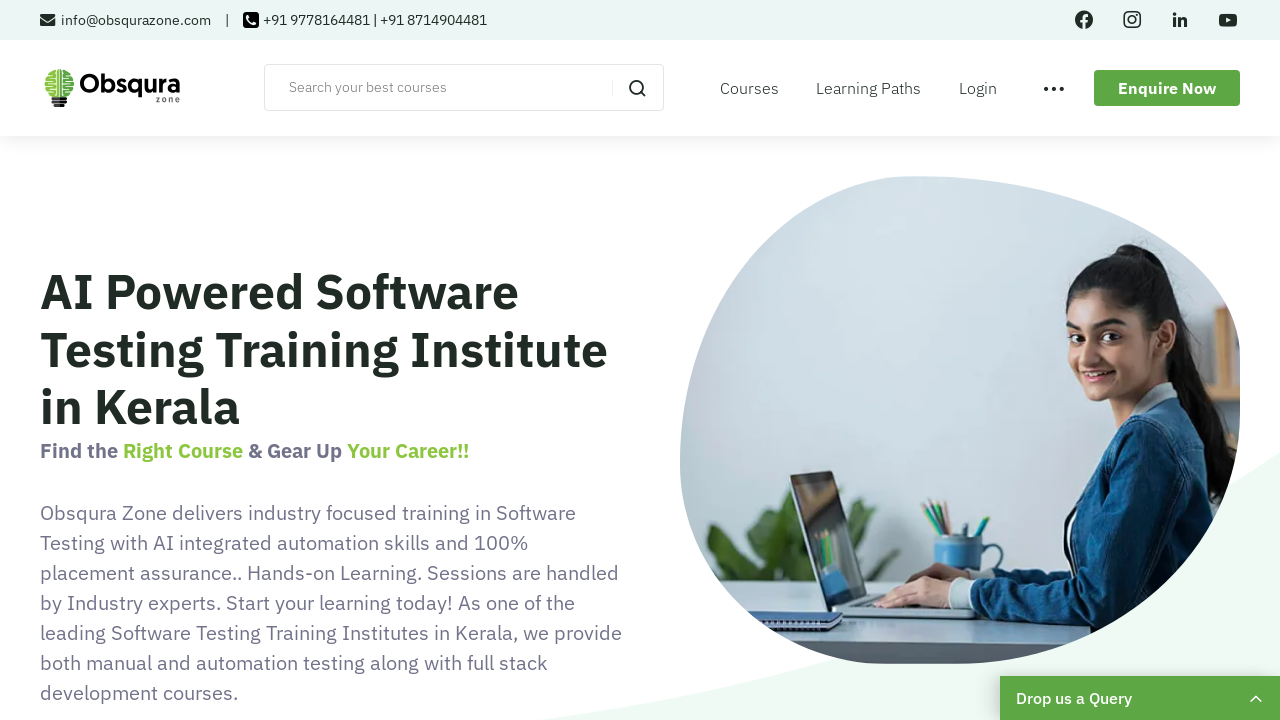

Set viewport size to 1920x1080 to simulate maximized browser window
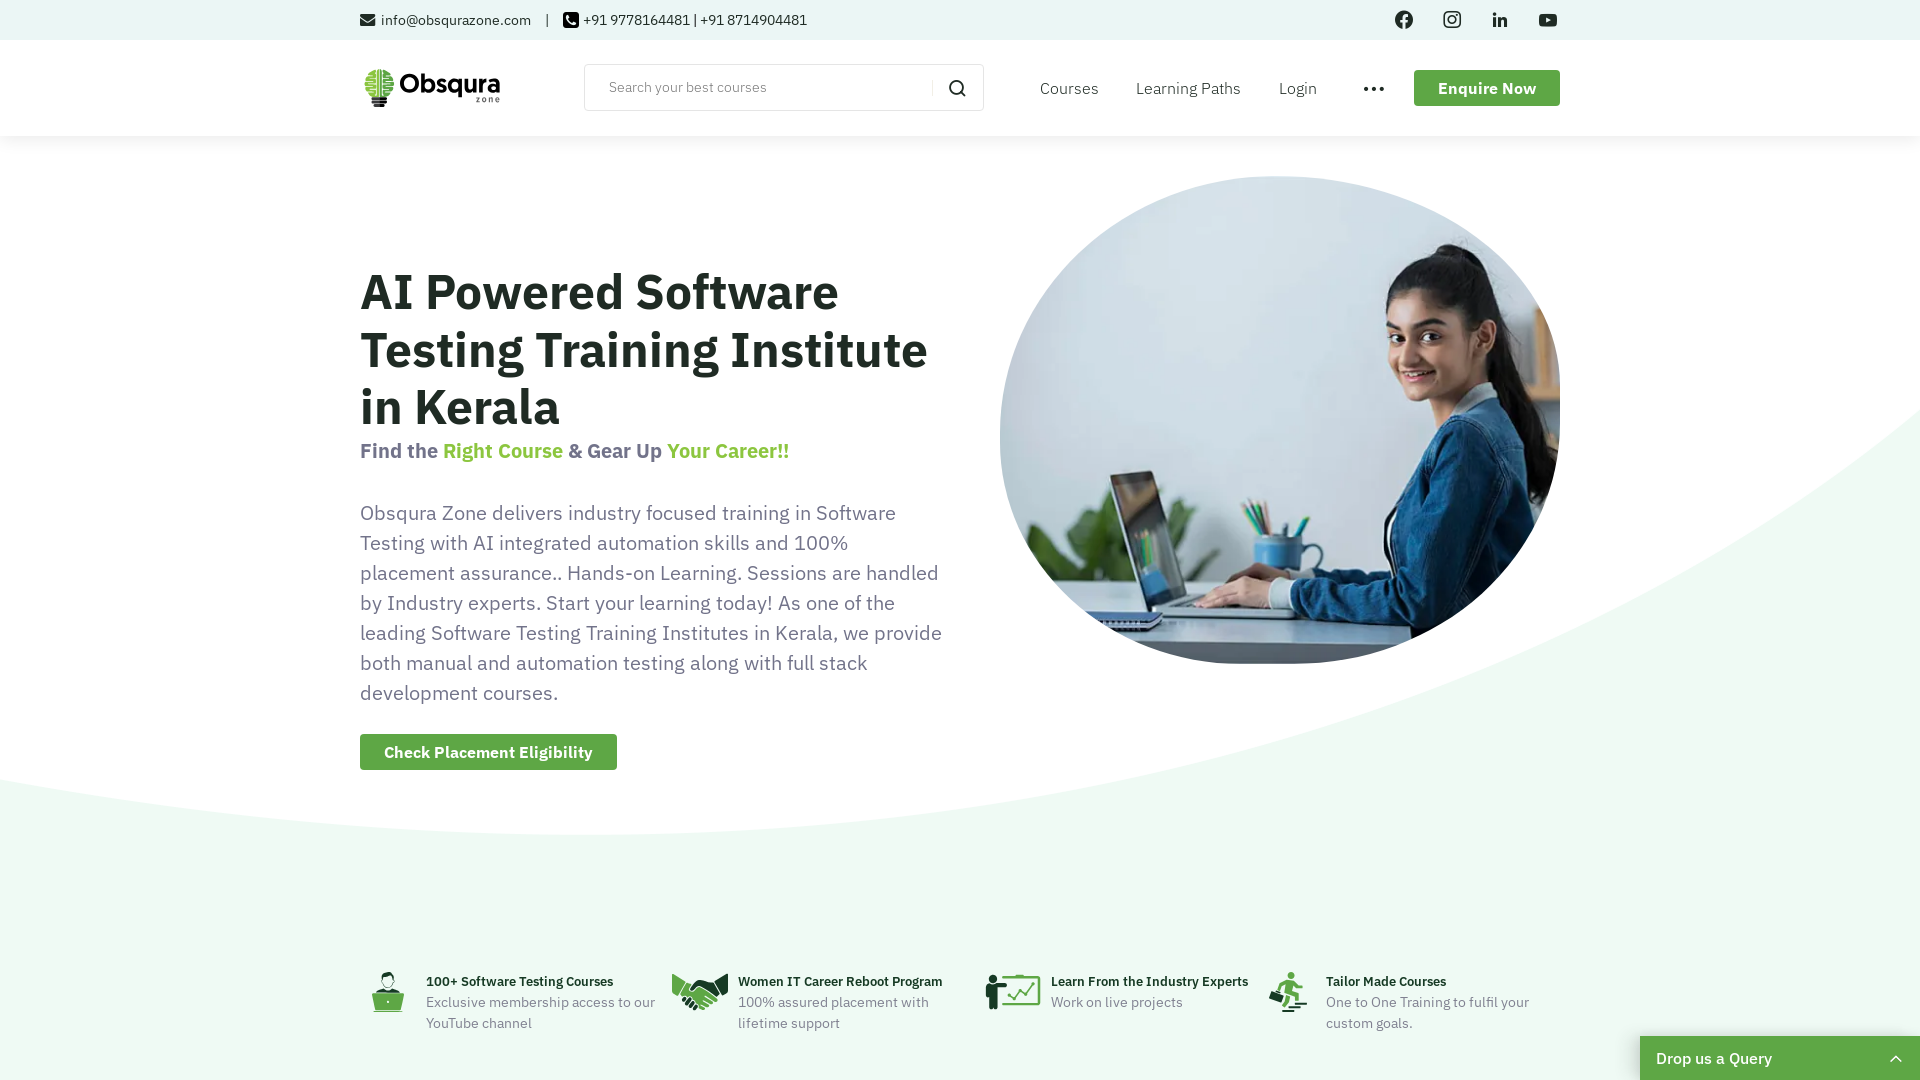

Page loaded successfully - DOM content ready
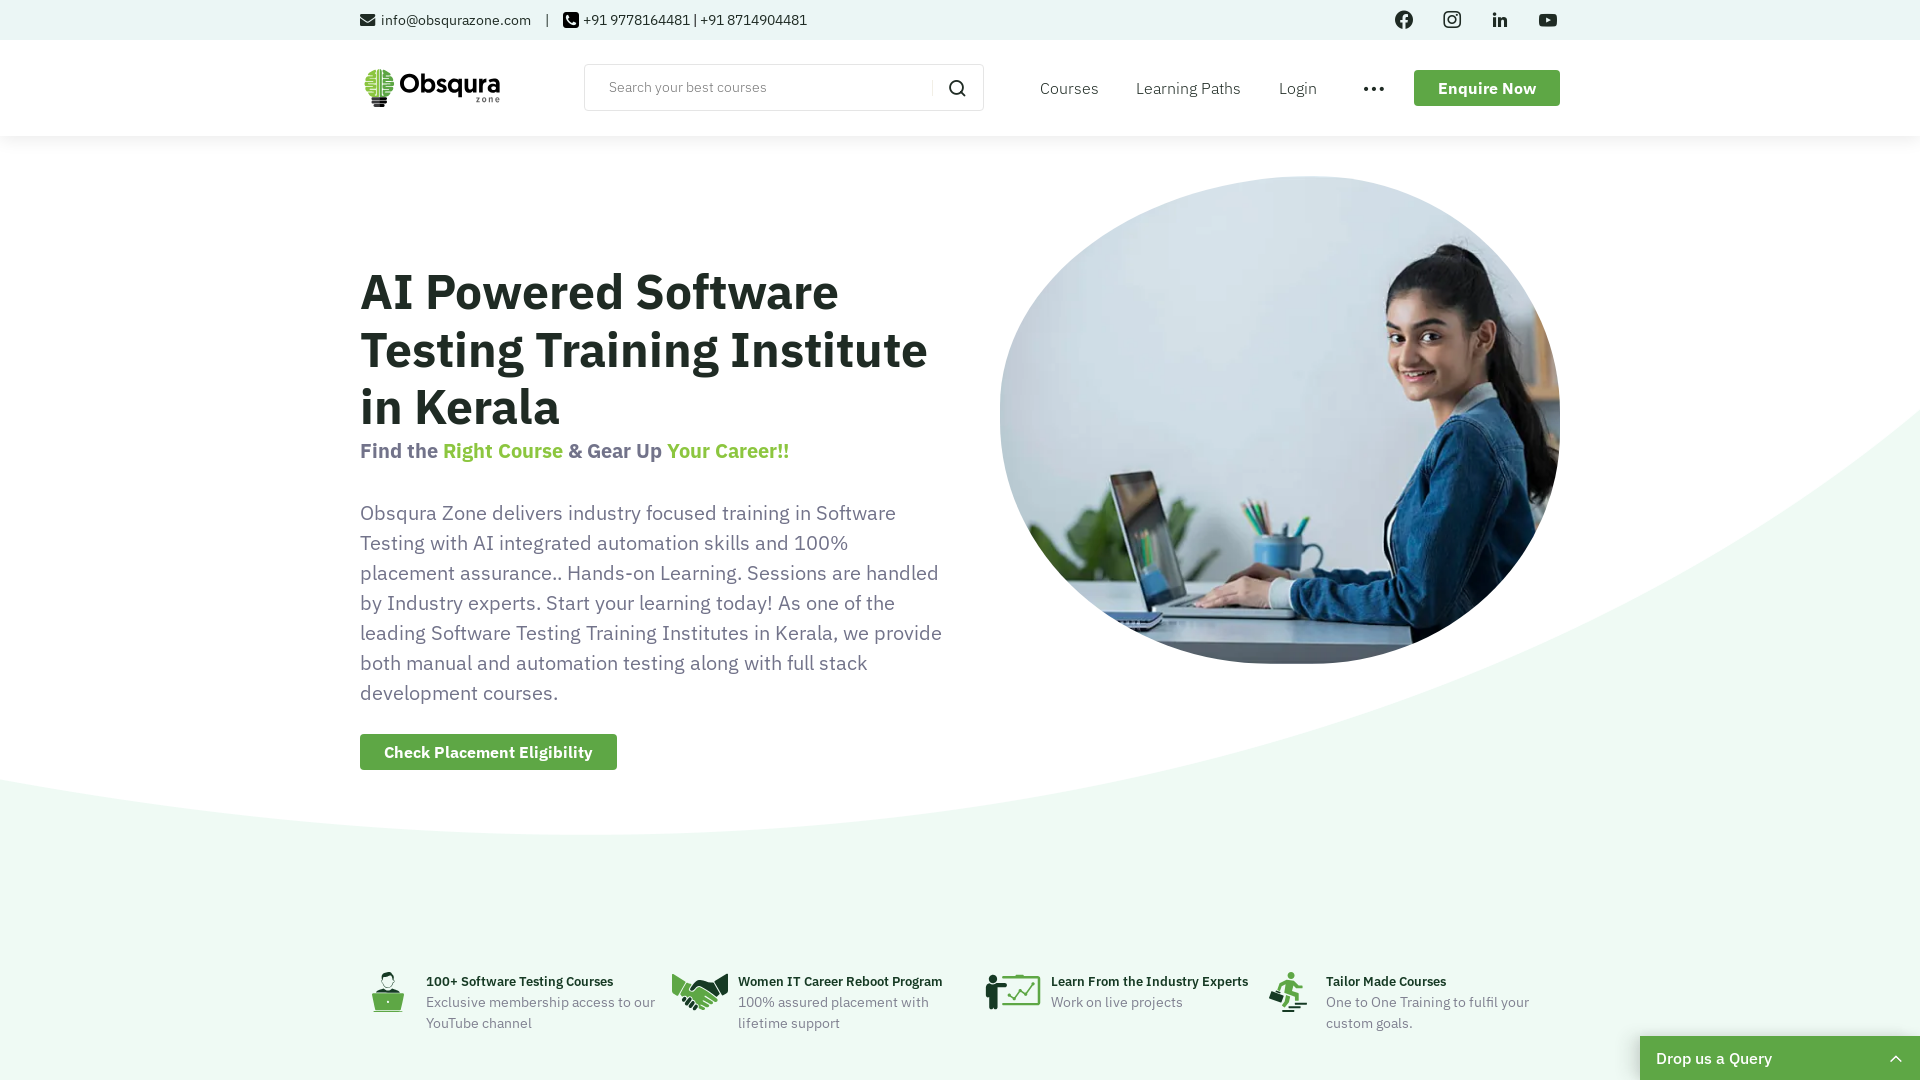

Verified page source is available - assertion passed
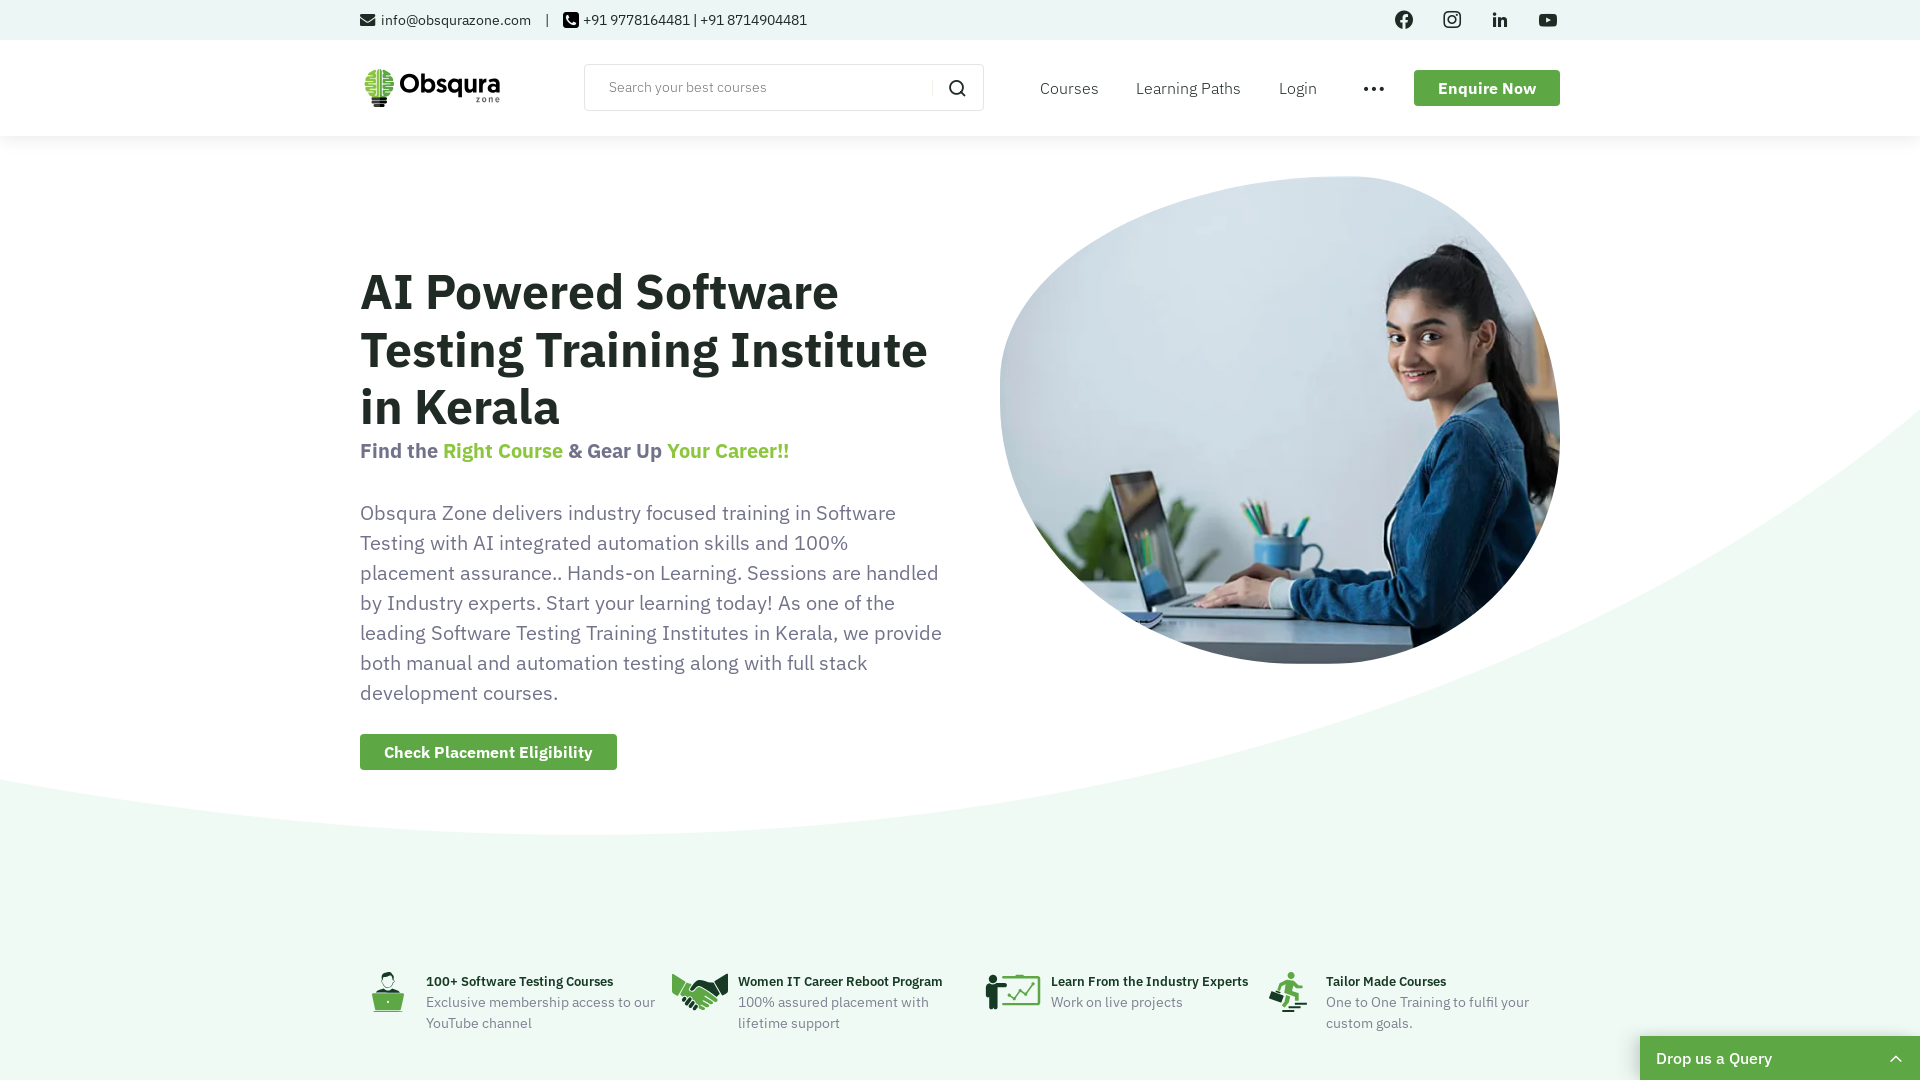

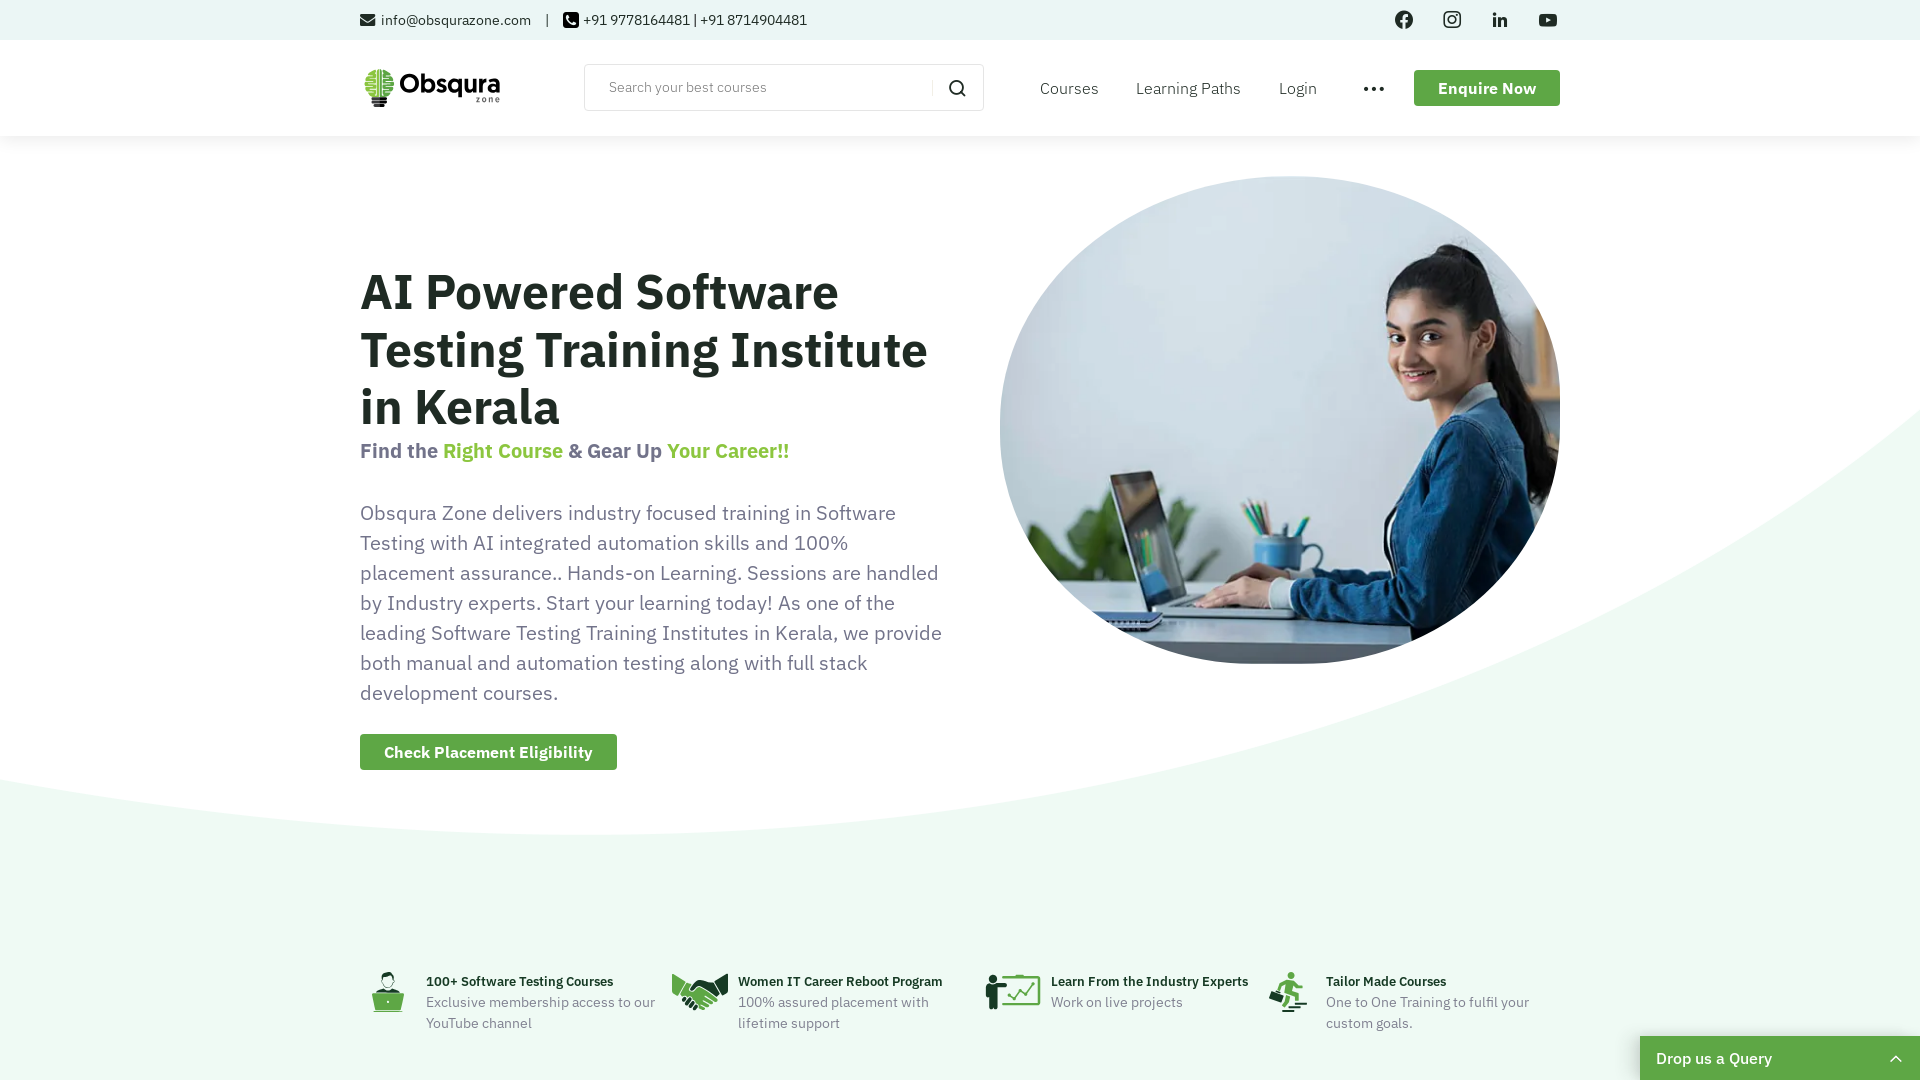